Tests that pressing Escape cancels edits and restores original text

Starting URL: https://demo.playwright.dev/todomvc

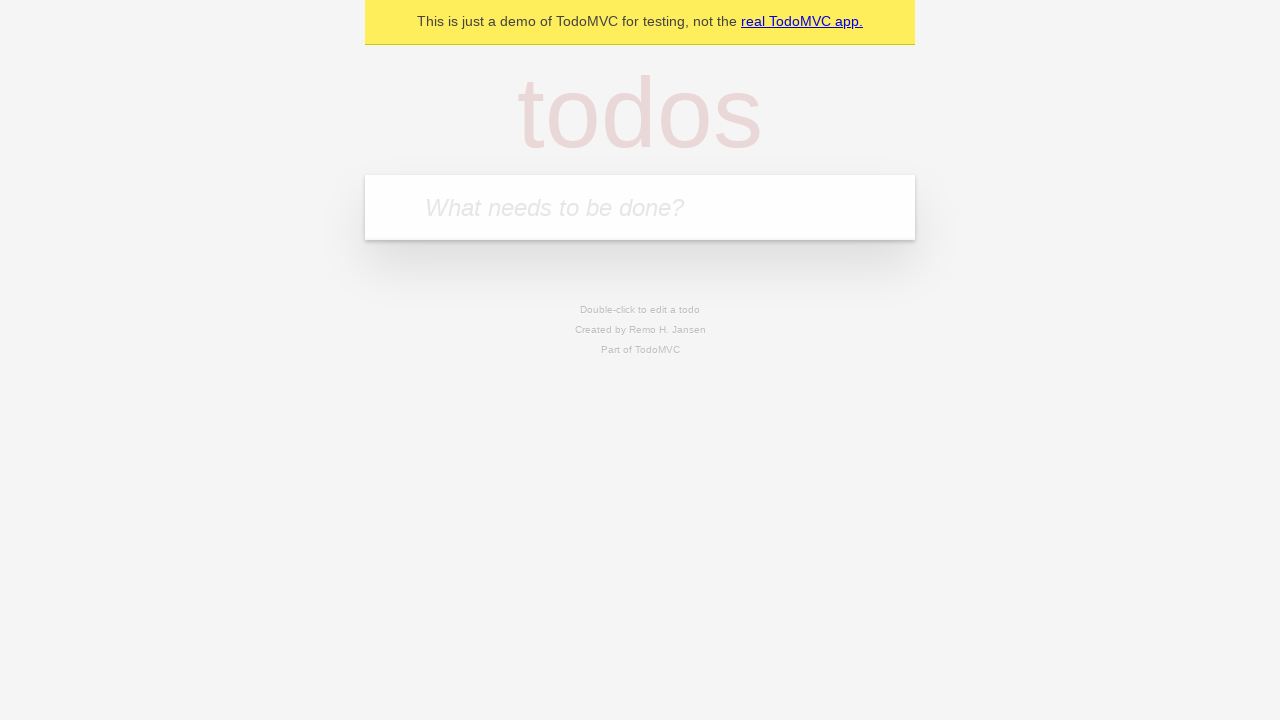

Filled first todo input with 'buy some cheese' on internal:attr=[placeholder="What needs to be done?"i]
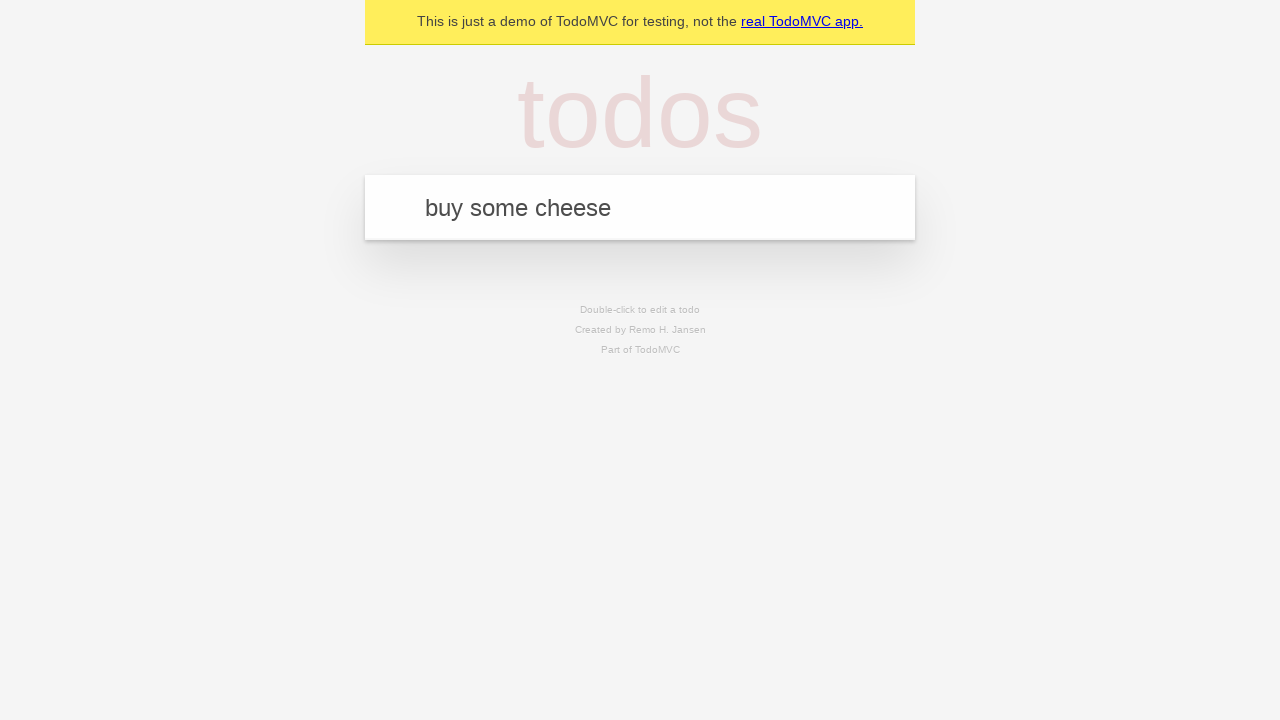

Pressed Enter to create first todo on internal:attr=[placeholder="What needs to be done?"i]
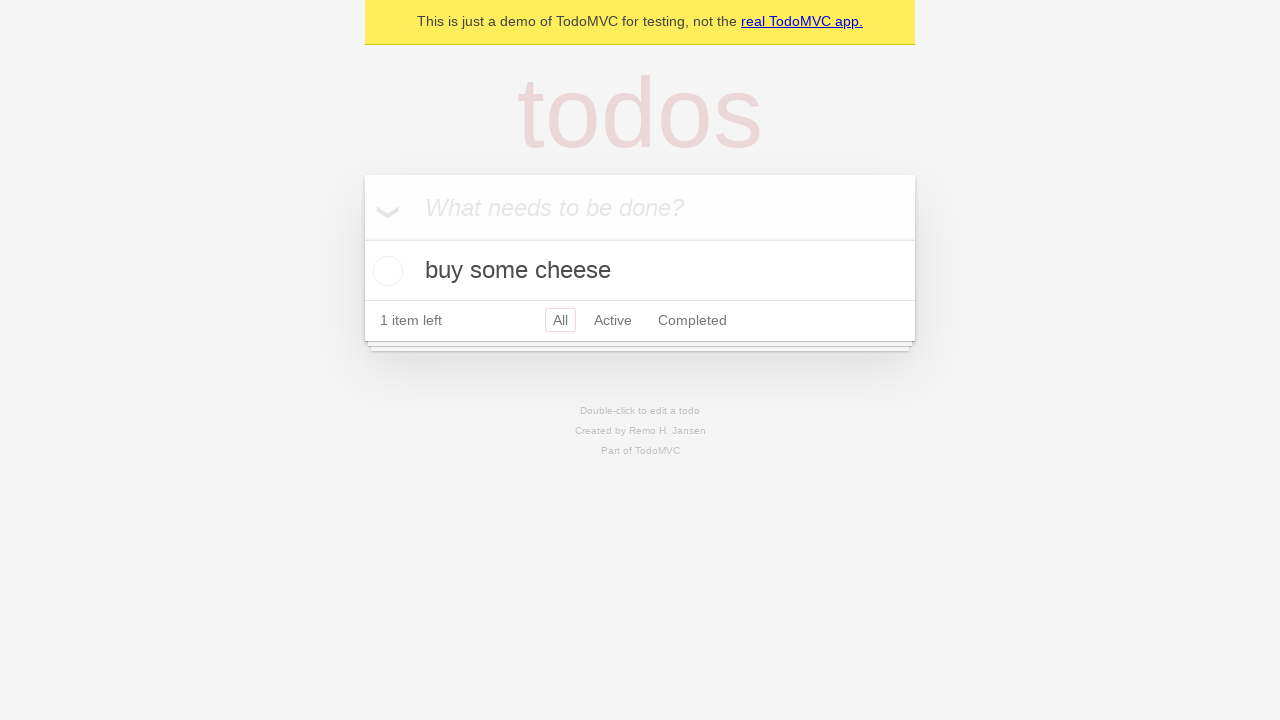

Filled second todo input with 'feed the cat' on internal:attr=[placeholder="What needs to be done?"i]
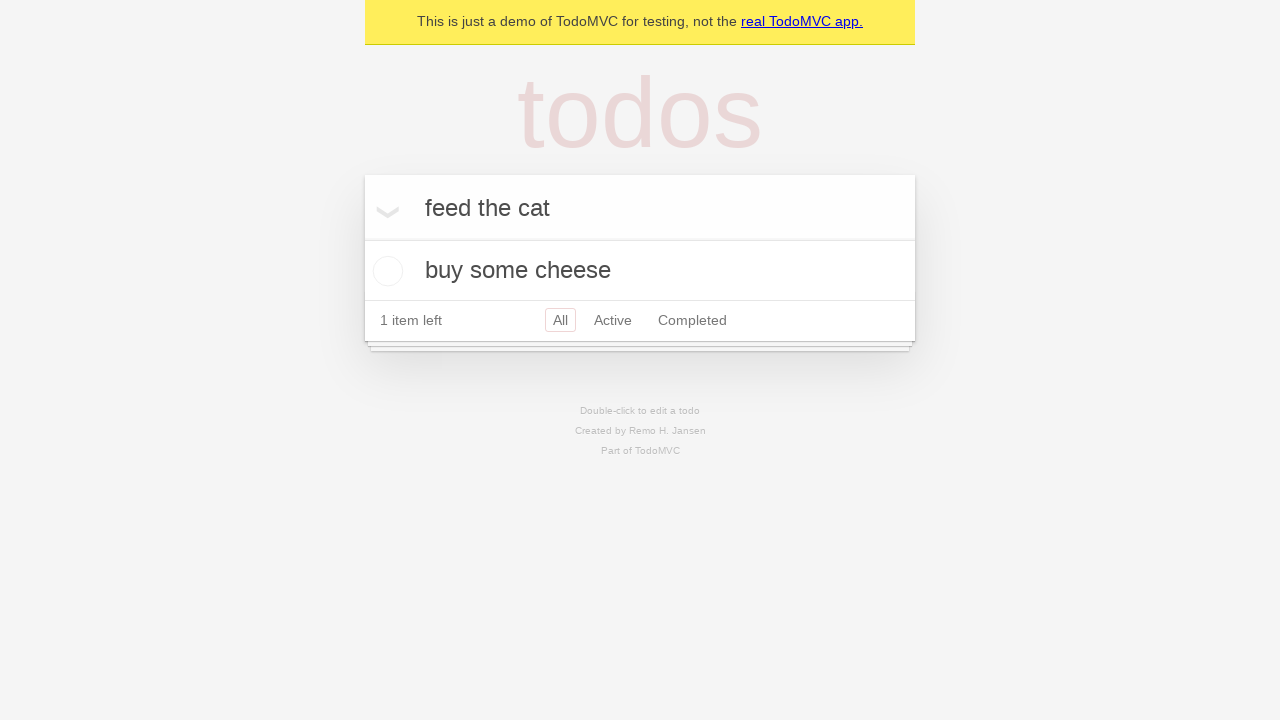

Pressed Enter to create second todo on internal:attr=[placeholder="What needs to be done?"i]
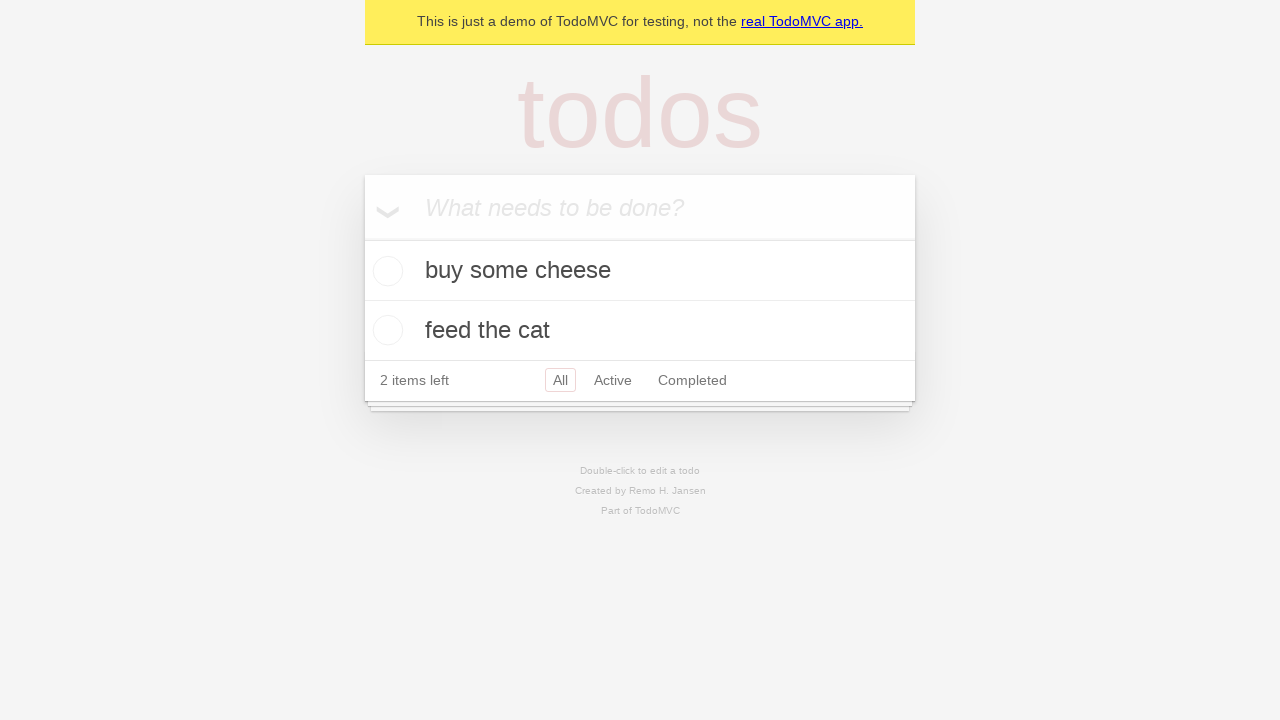

Filled third todo input with 'book a doctors appointment' on internal:attr=[placeholder="What needs to be done?"i]
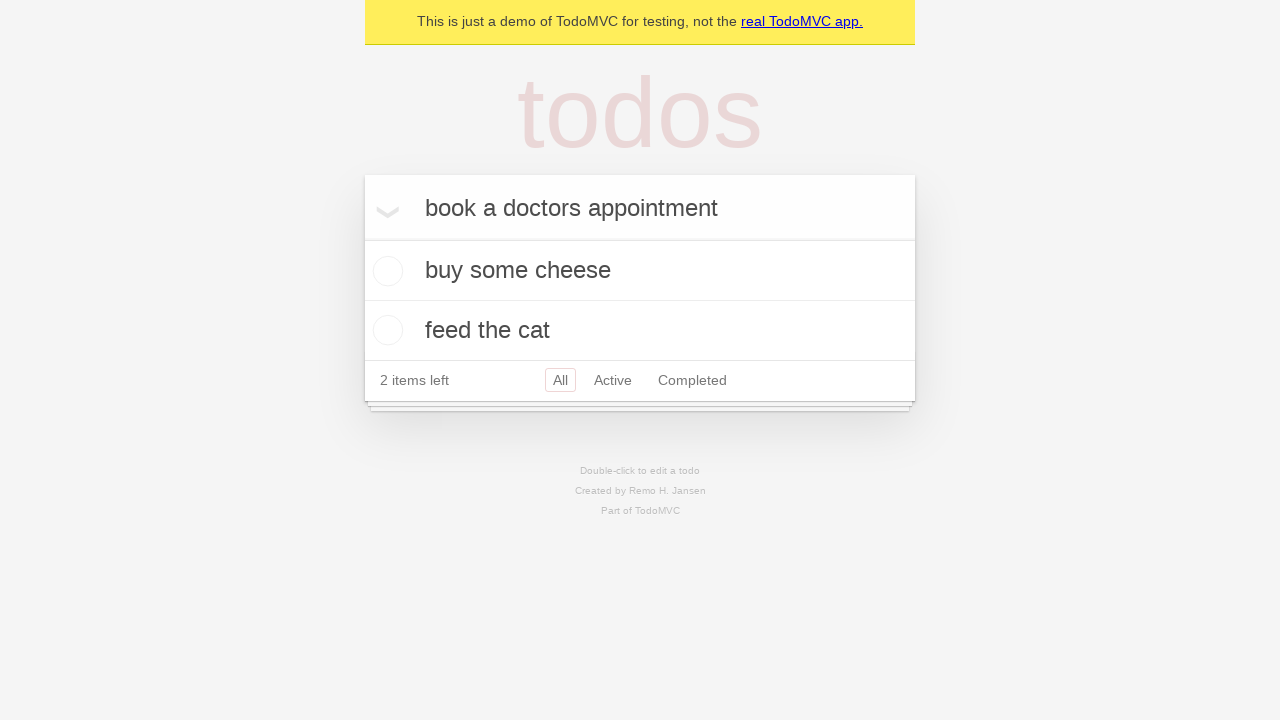

Pressed Enter to create third todo on internal:attr=[placeholder="What needs to be done?"i]
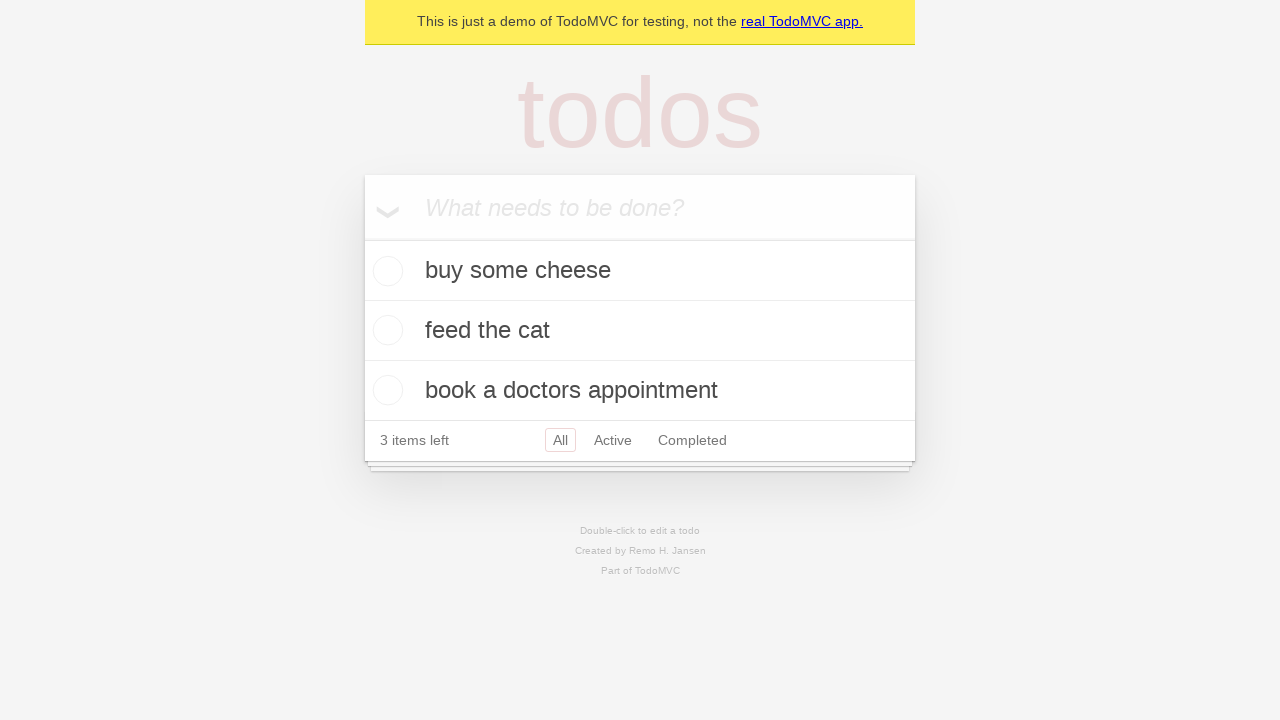

Double-clicked second todo item to enter edit mode at (640, 331) on internal:testid=[data-testid="todo-item"s] >> nth=1
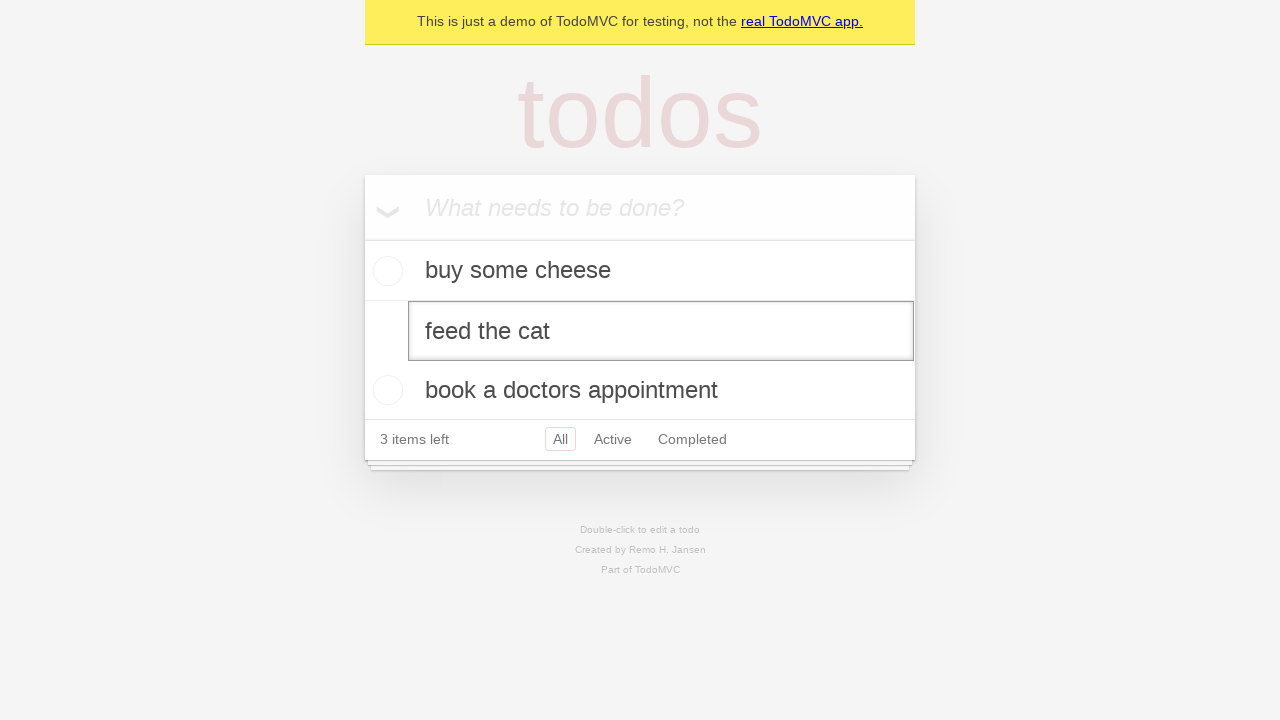

Filled edit textbox with 'buy some sausages' on internal:testid=[data-testid="todo-item"s] >> nth=1 >> internal:role=textbox[nam
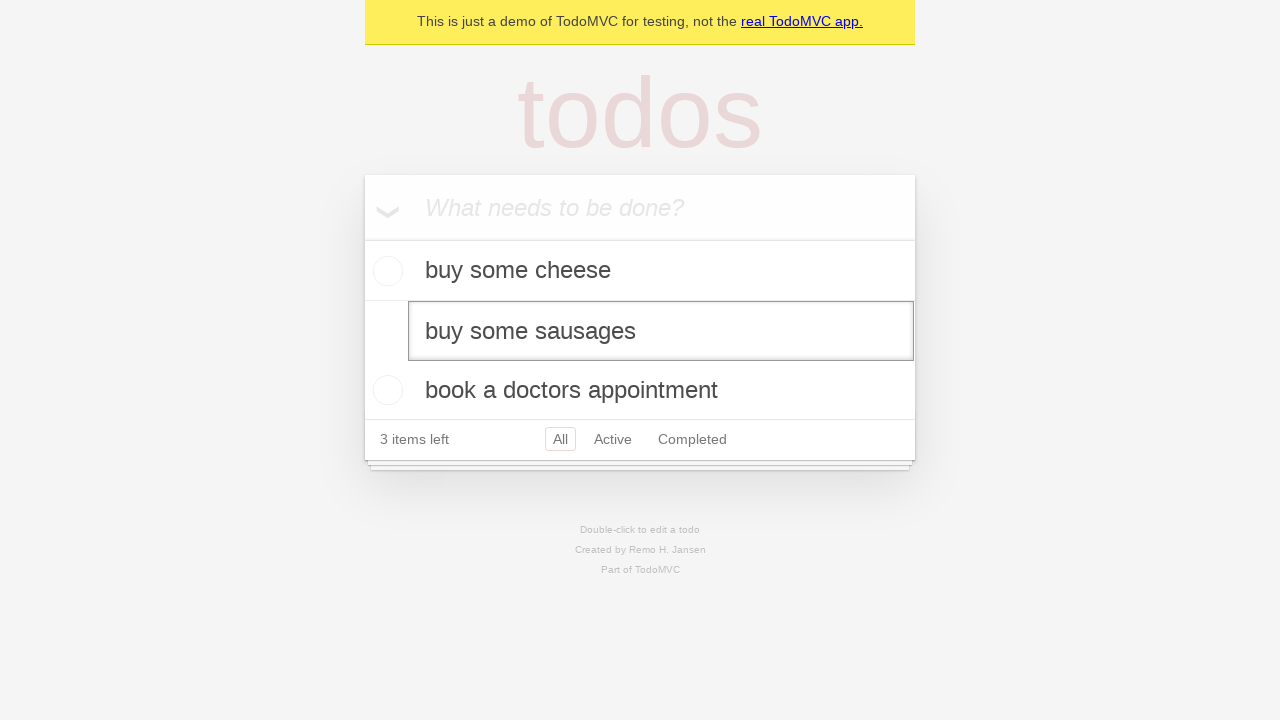

Pressed Escape to cancel edit and restore original text 'feed the cat' on internal:testid=[data-testid="todo-item"s] >> nth=1 >> internal:role=textbox[nam
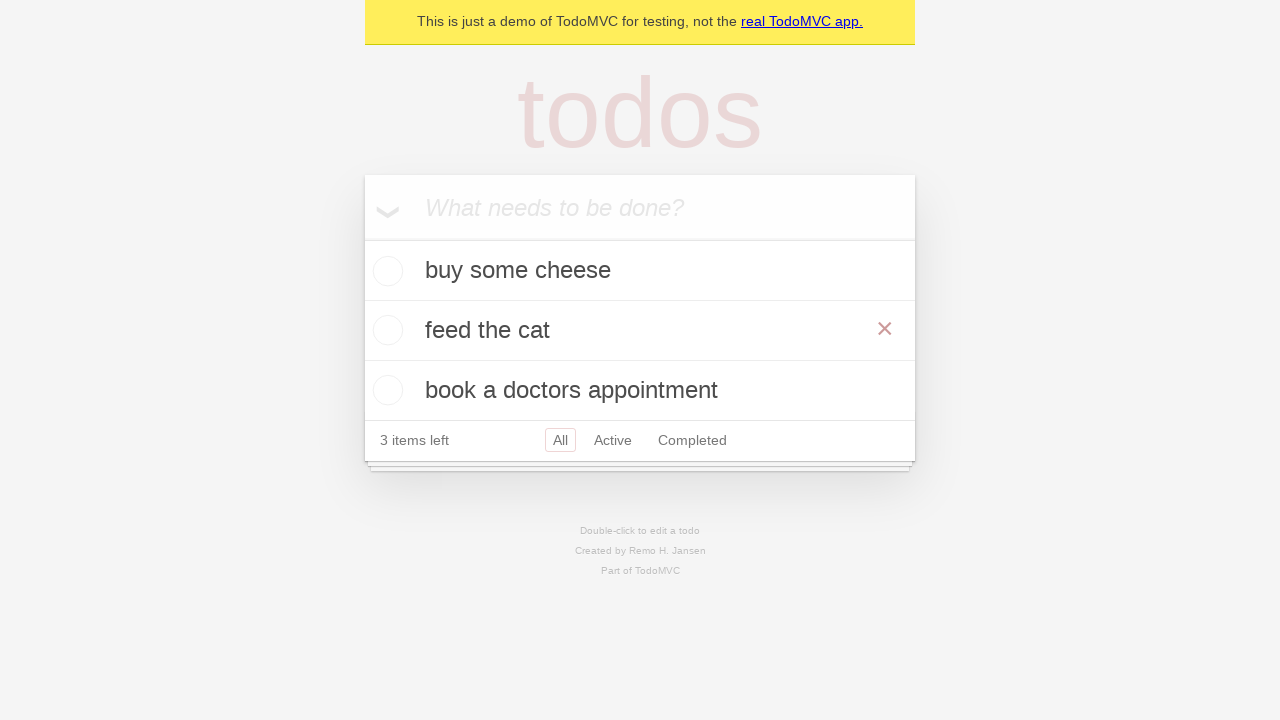

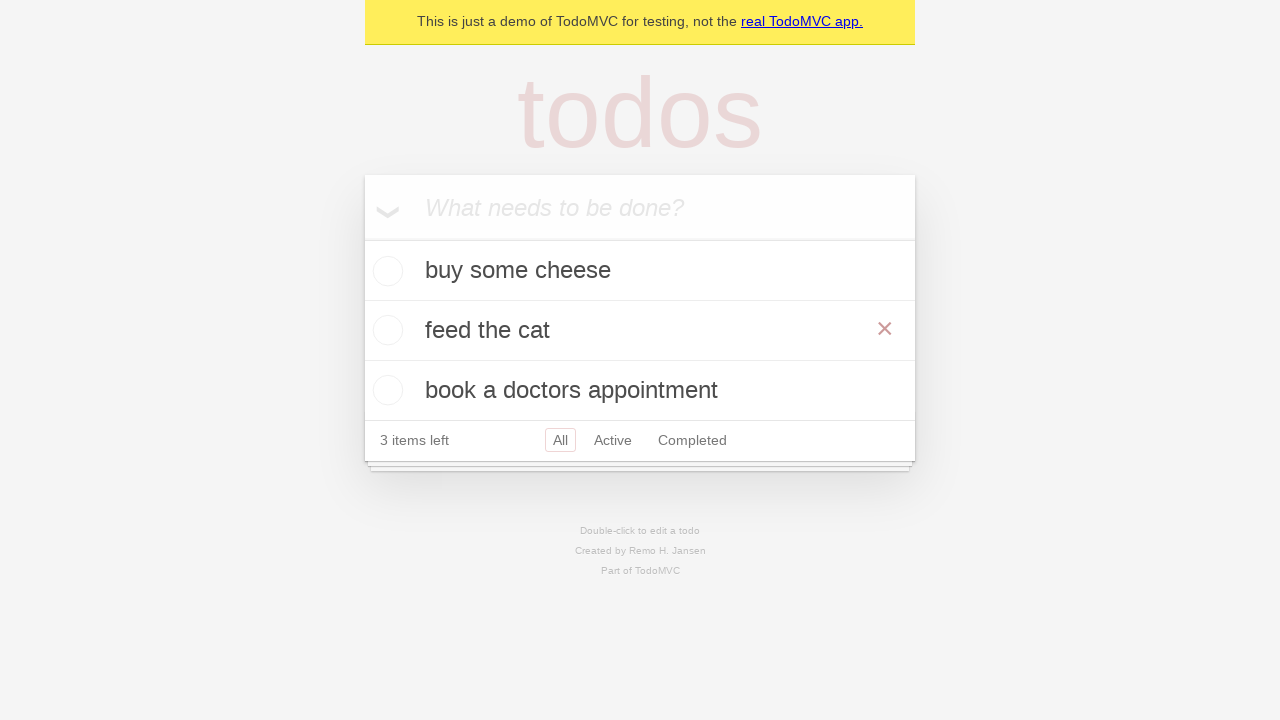